Tests drag and drop functionality within an iframe on jQuery UI demo page by dragging an element and dropping it onto a target

Starting URL: https://jqueryui.com/droppable/

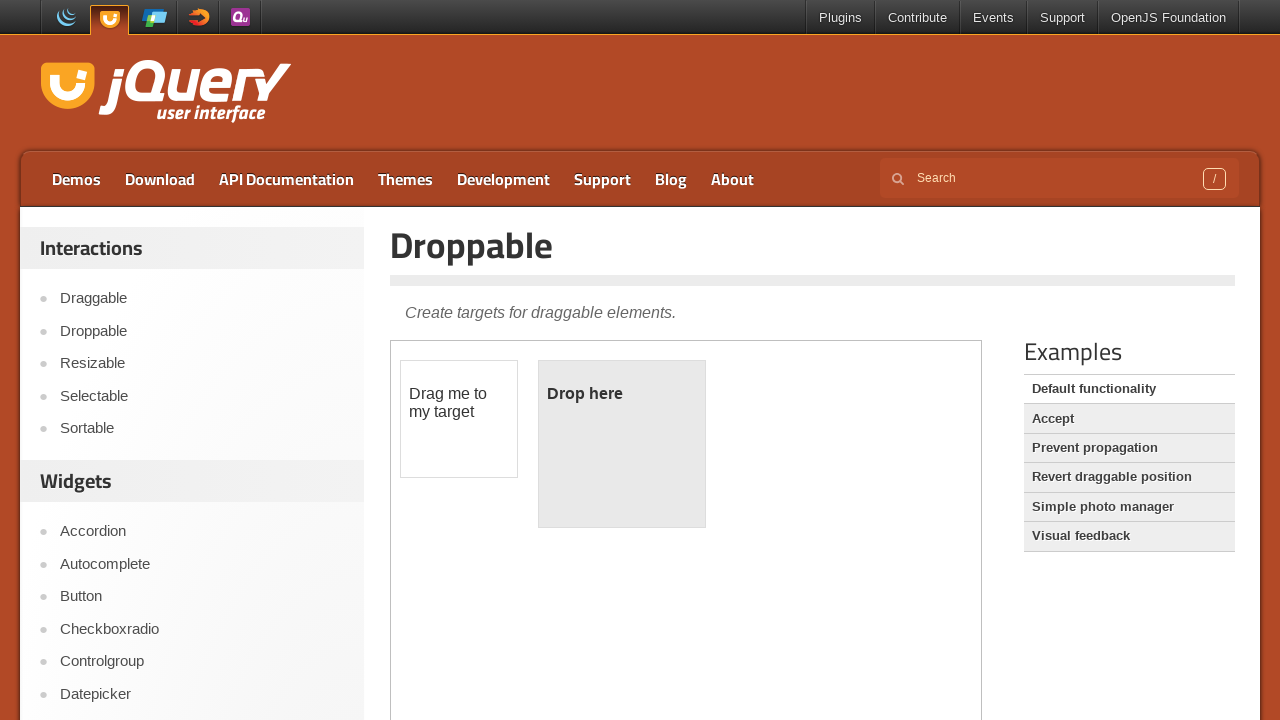

Navigated to jQuery UI droppable demo page
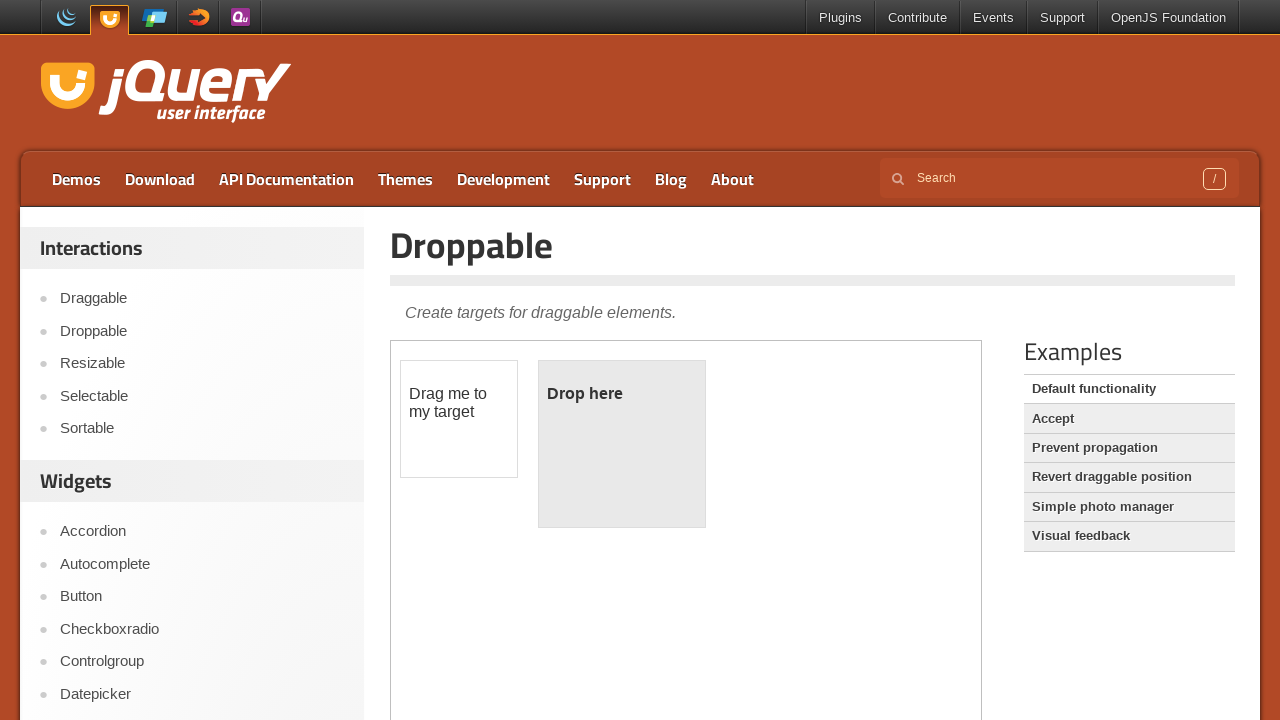

Located iframe containing drag and drop demo
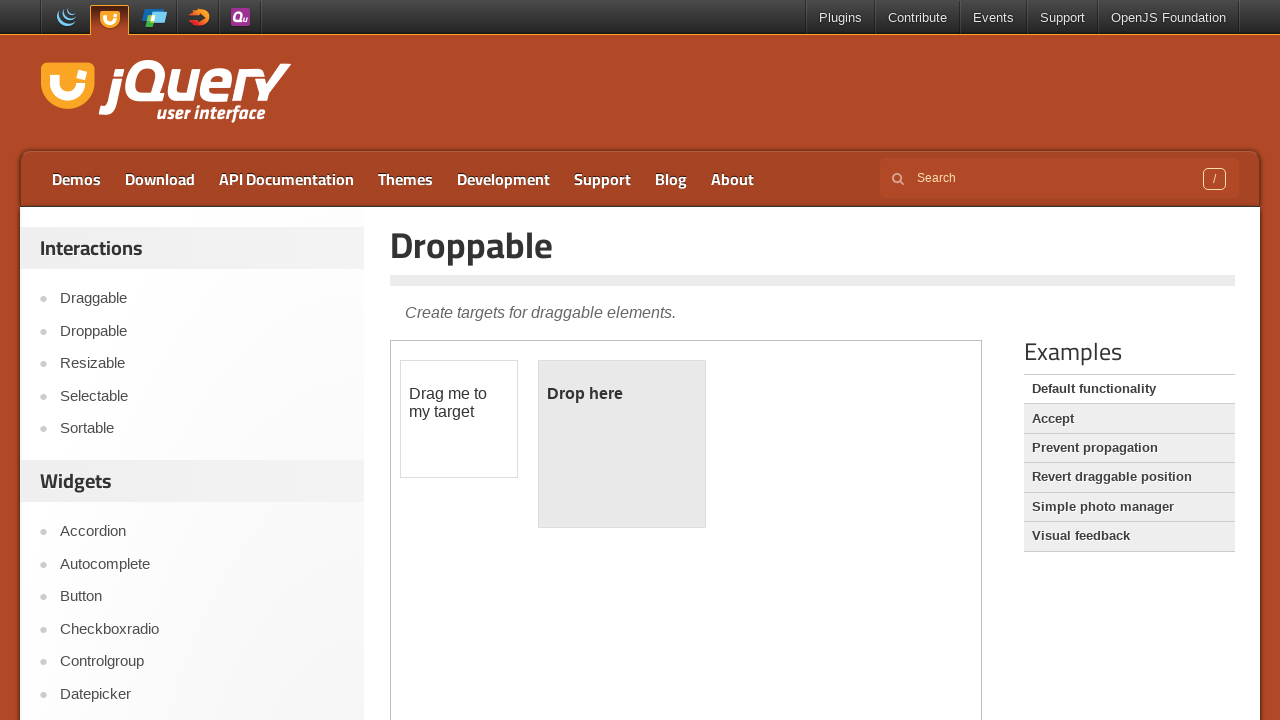

Located draggable source element in iframe
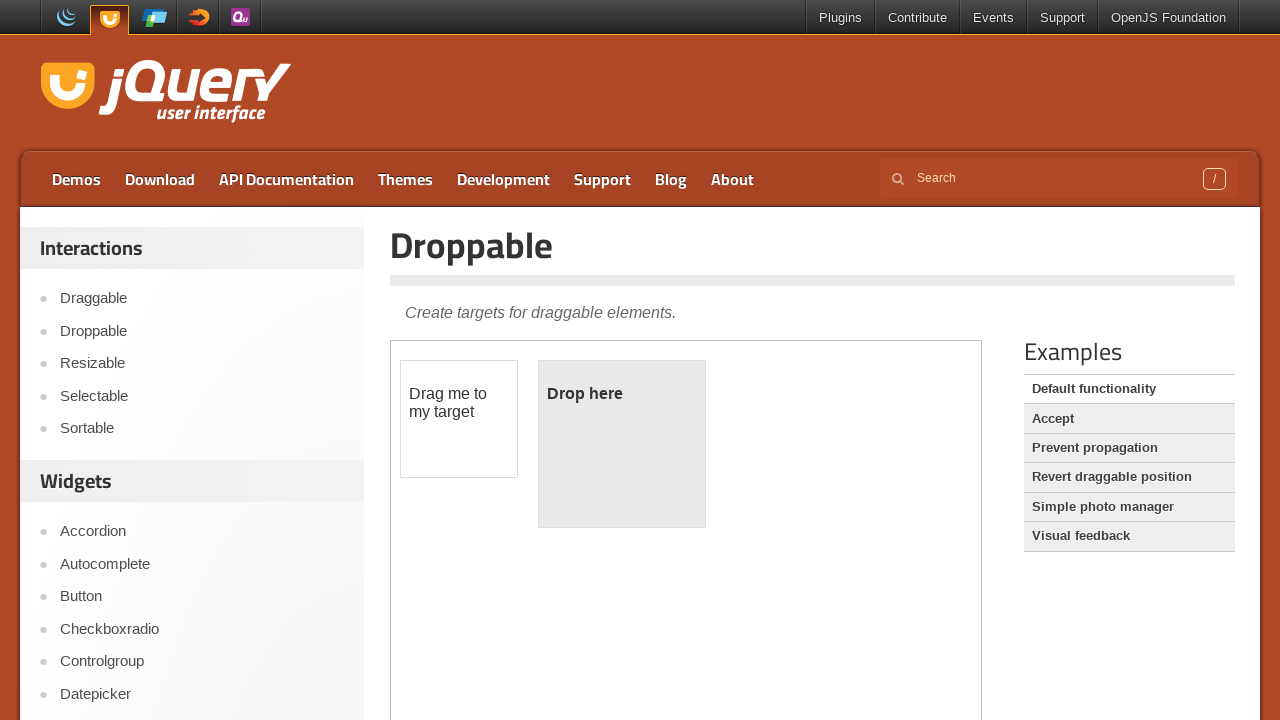

Located droppable target element in iframe
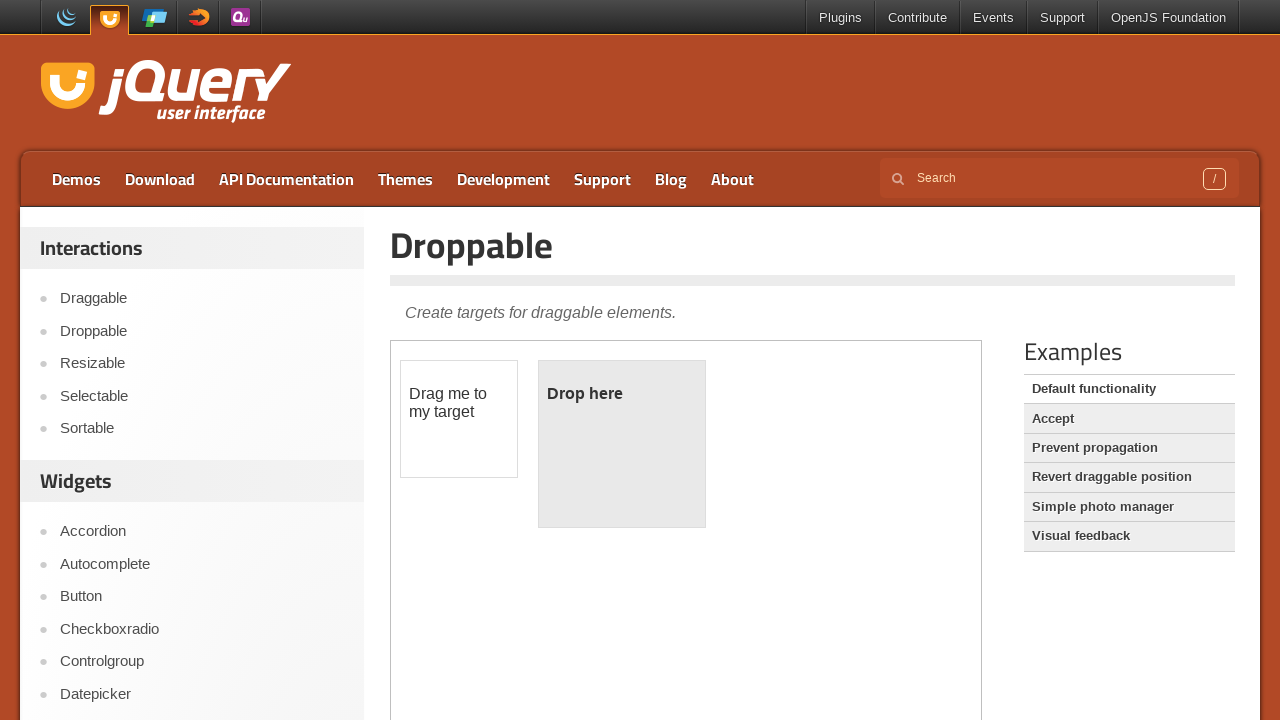

Dragged source element to target element at (622, 444)
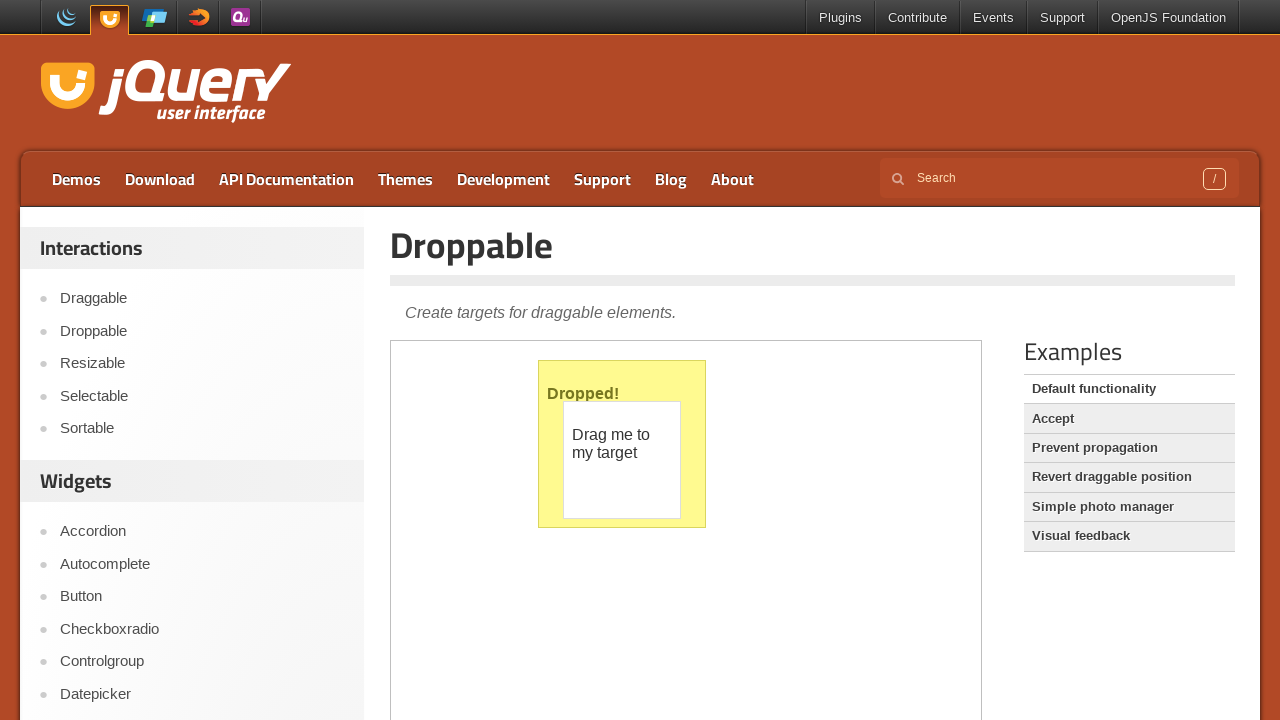

Retrieved iframe count: 1
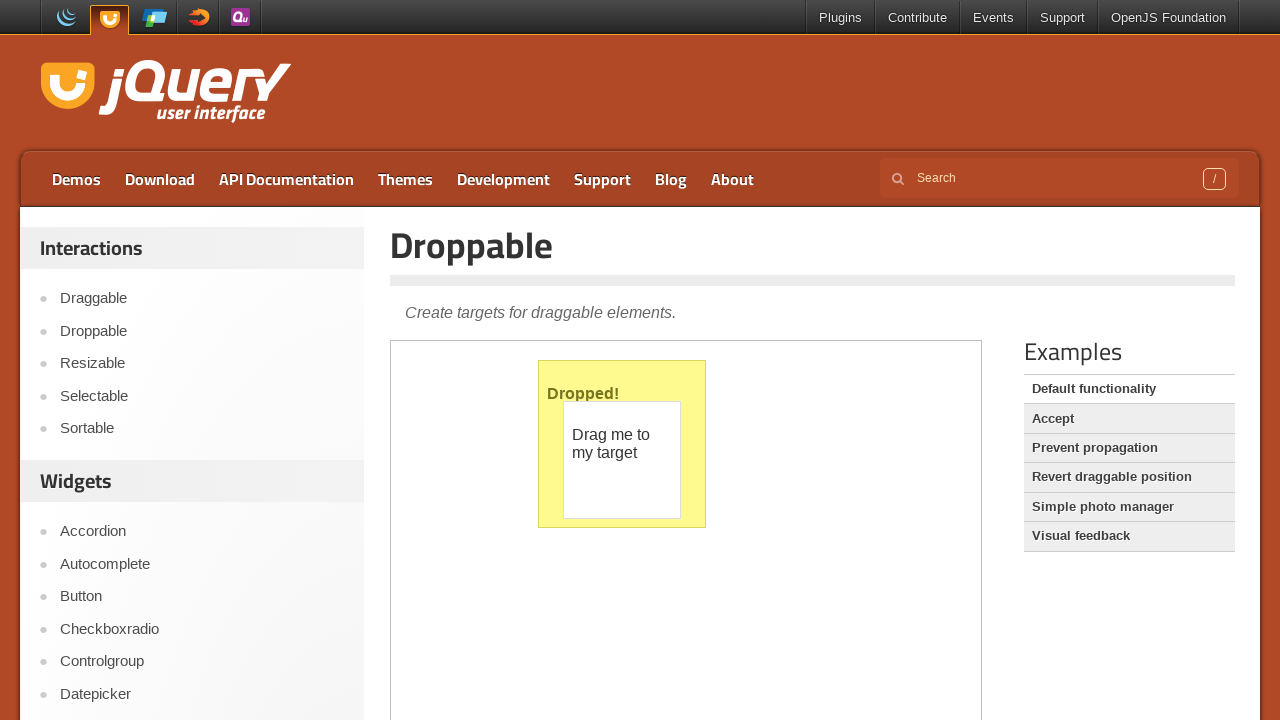

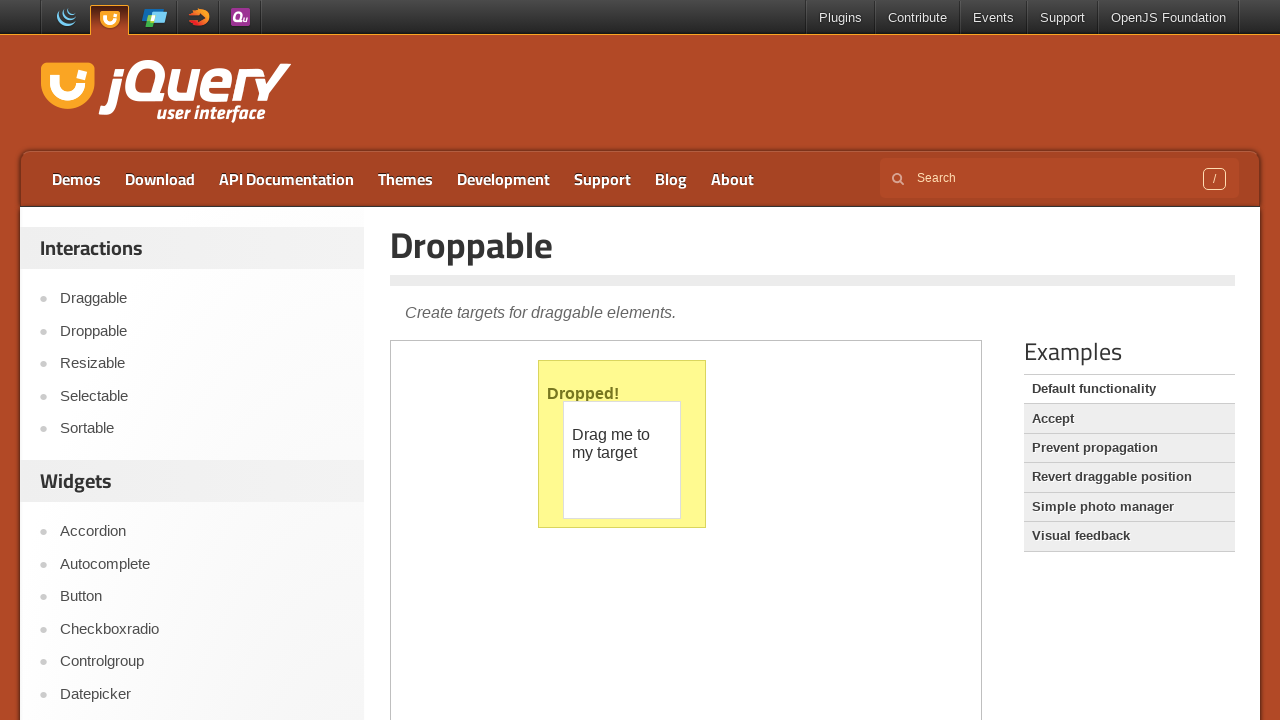